Tests dynamic loading with explicit wait where a hidden element is revealed after clicking a button

Starting URL: http://the-internet.herokuapp.com/dynamic_loading/1

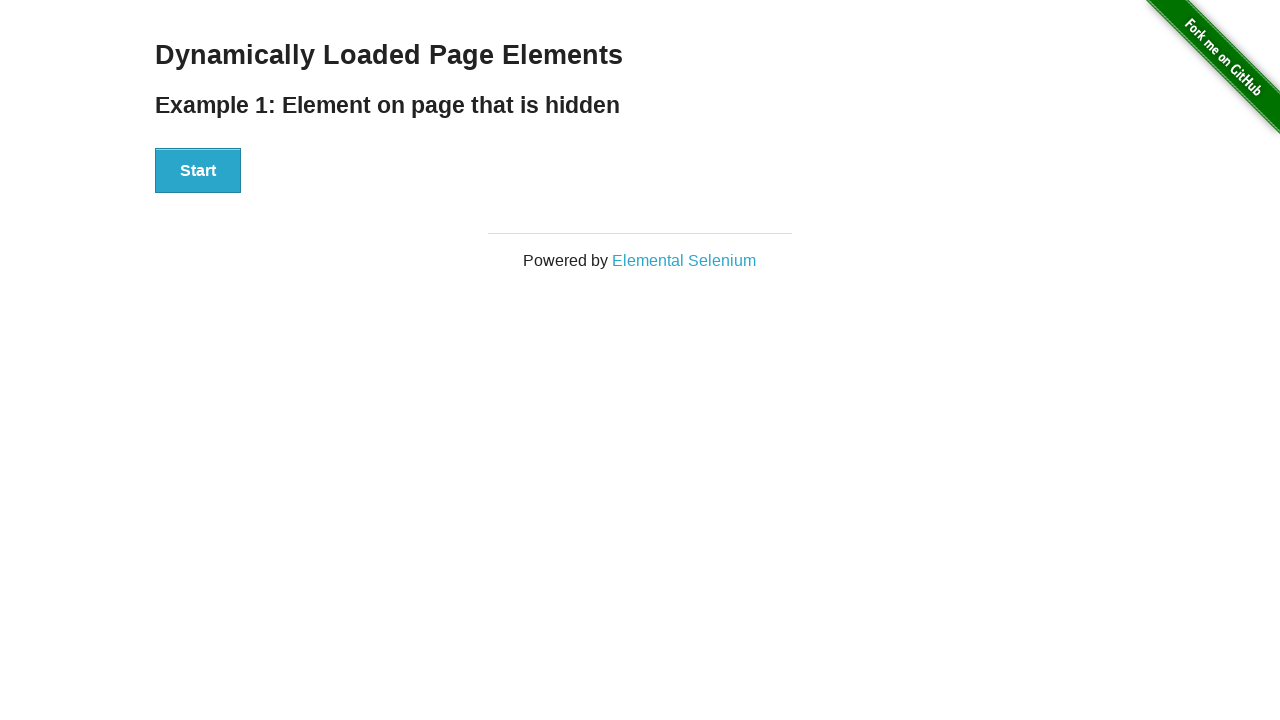

Clicked the Start button to trigger dynamic loading at (198, 171) on #start button
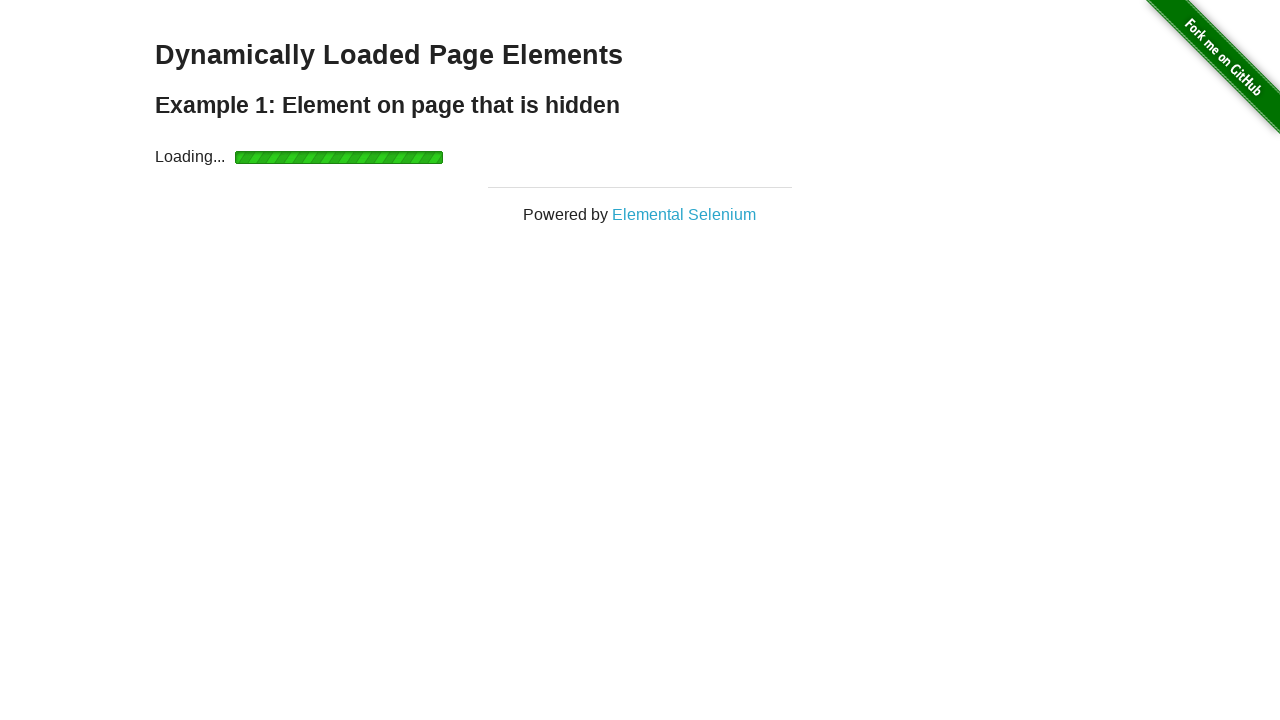

Waited for hidden element to be revealed after button click
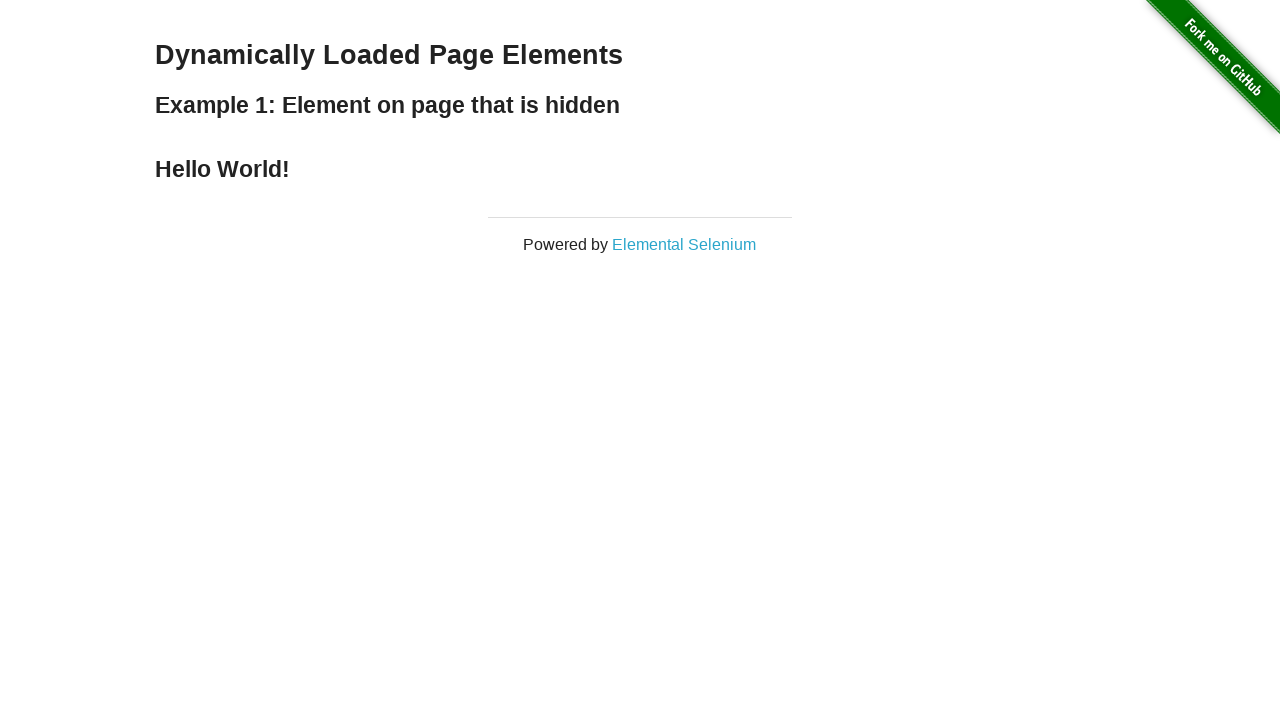

Verified that the revealed element displays 'Hello World!'
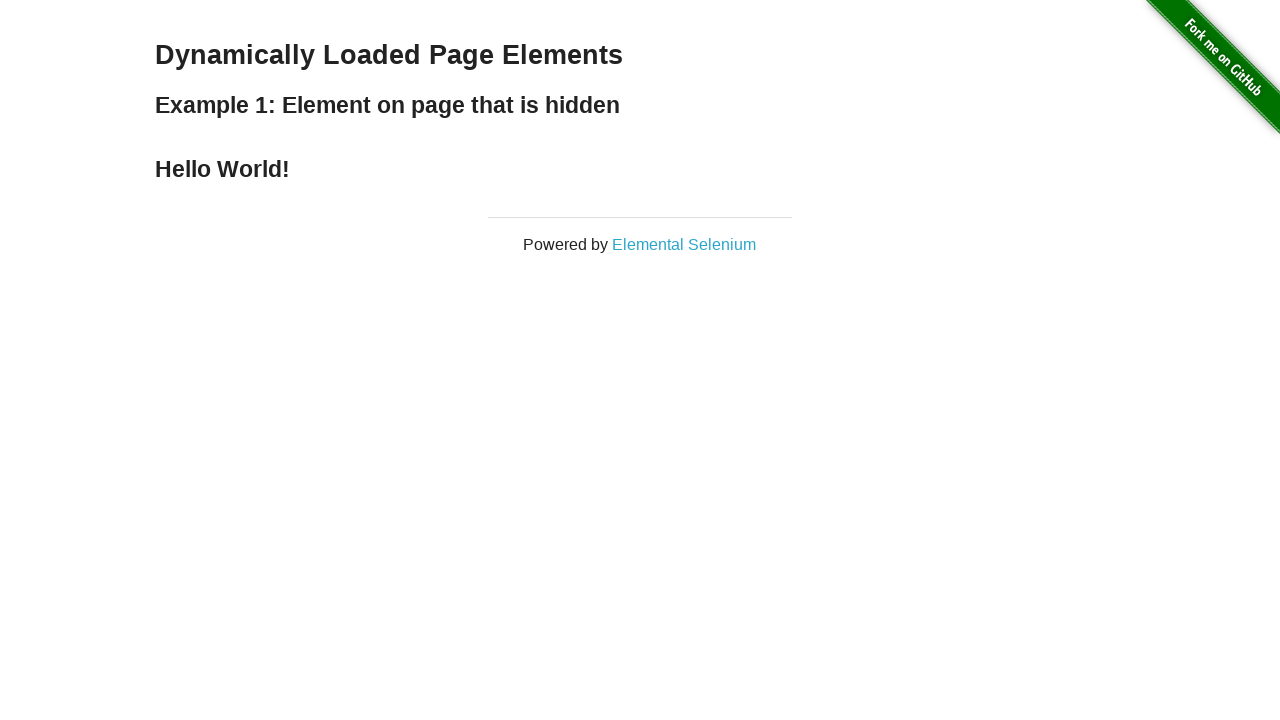

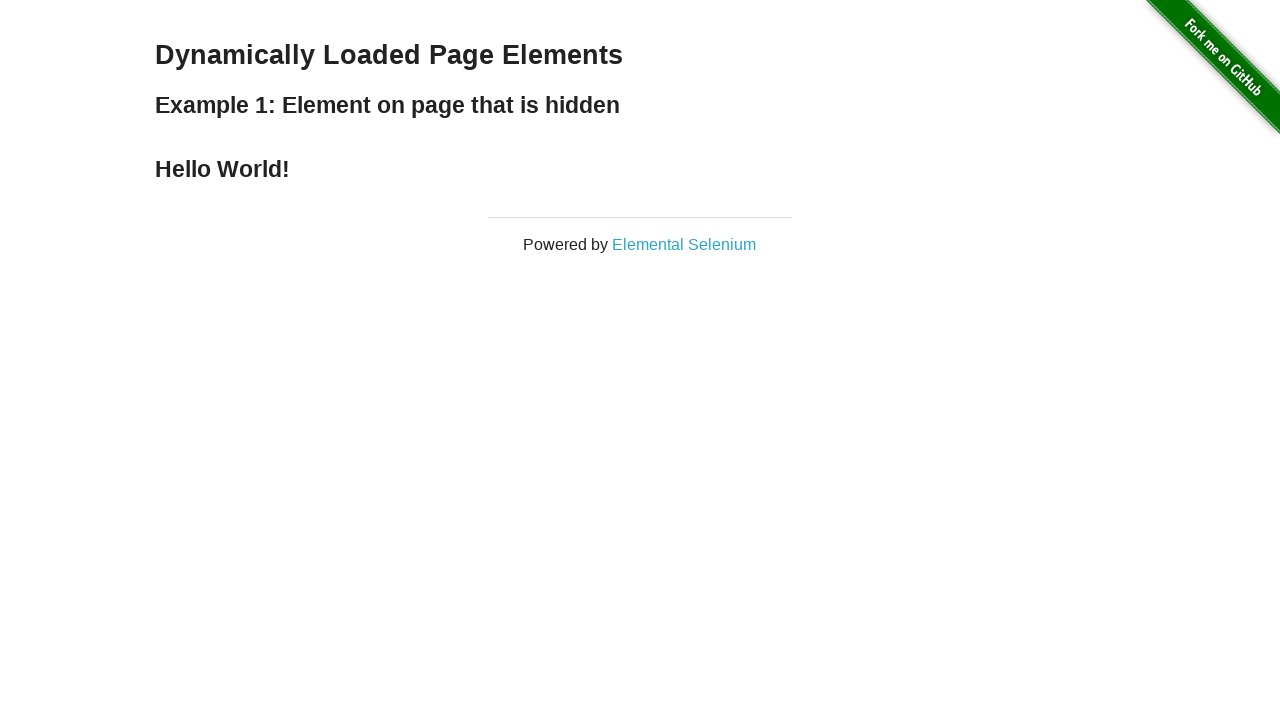